Tests the mortgage calculator by clearing the home value field and entering a new home value amount

Starting URL: https://www.mortgagecalculator.org/

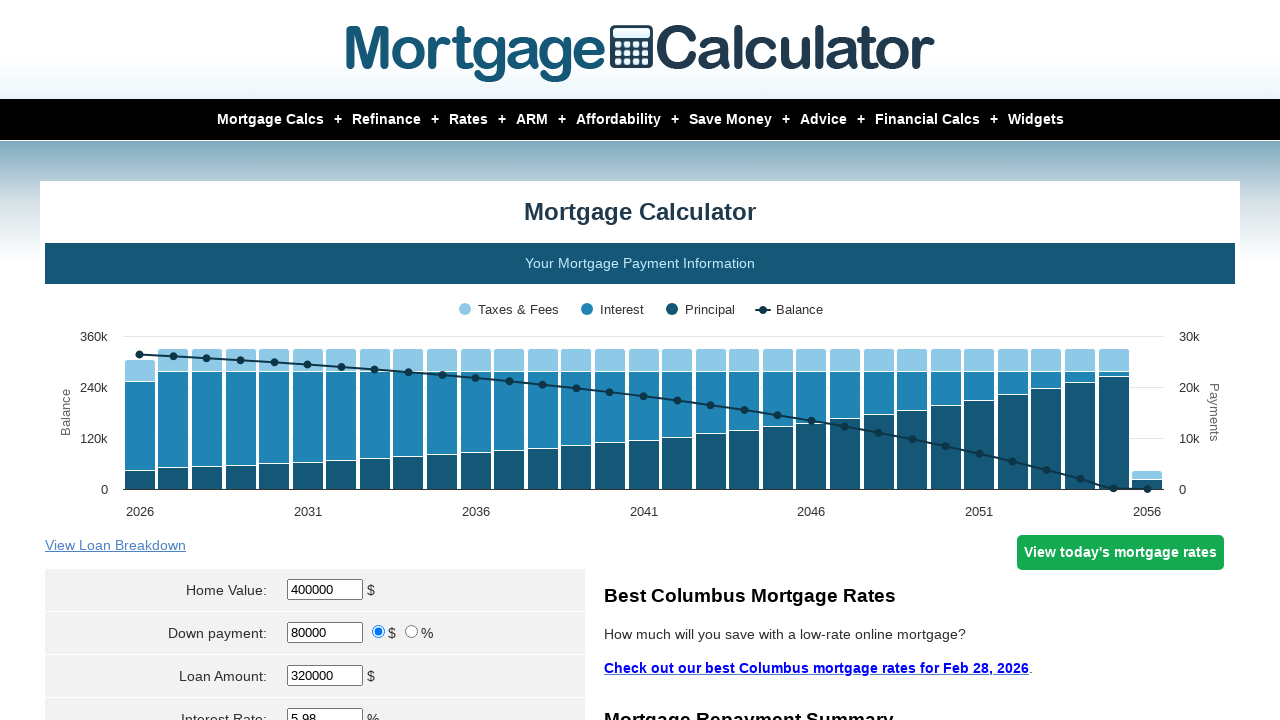

Cleared the home value field on //*[@id='homeval']
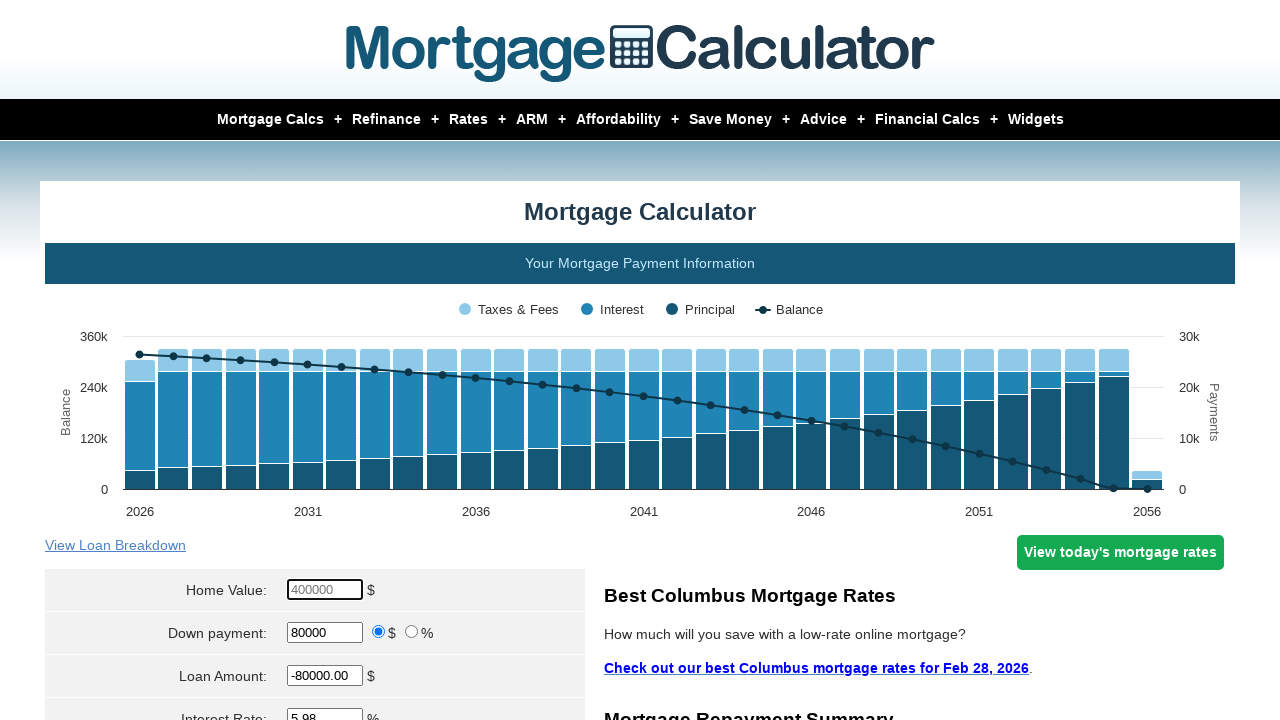

Entered new home value of 950000 on //*[@id='homeval']
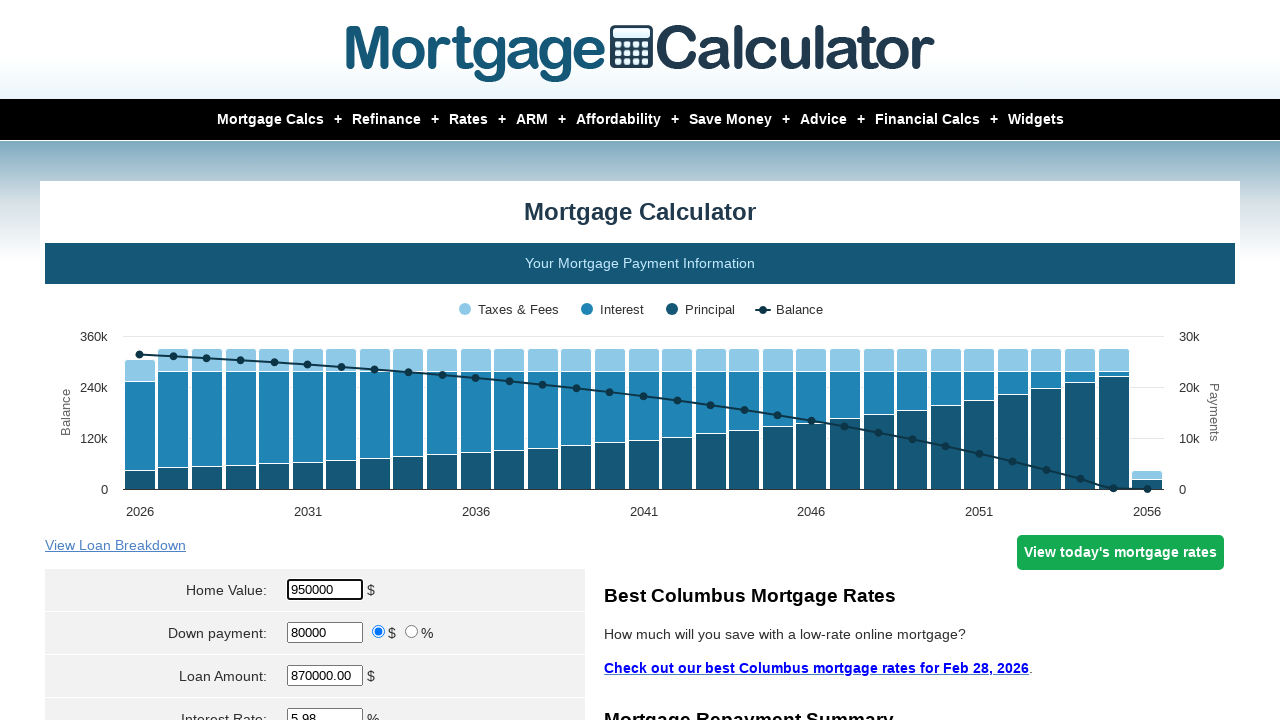

Waited for calculator to process the new home value
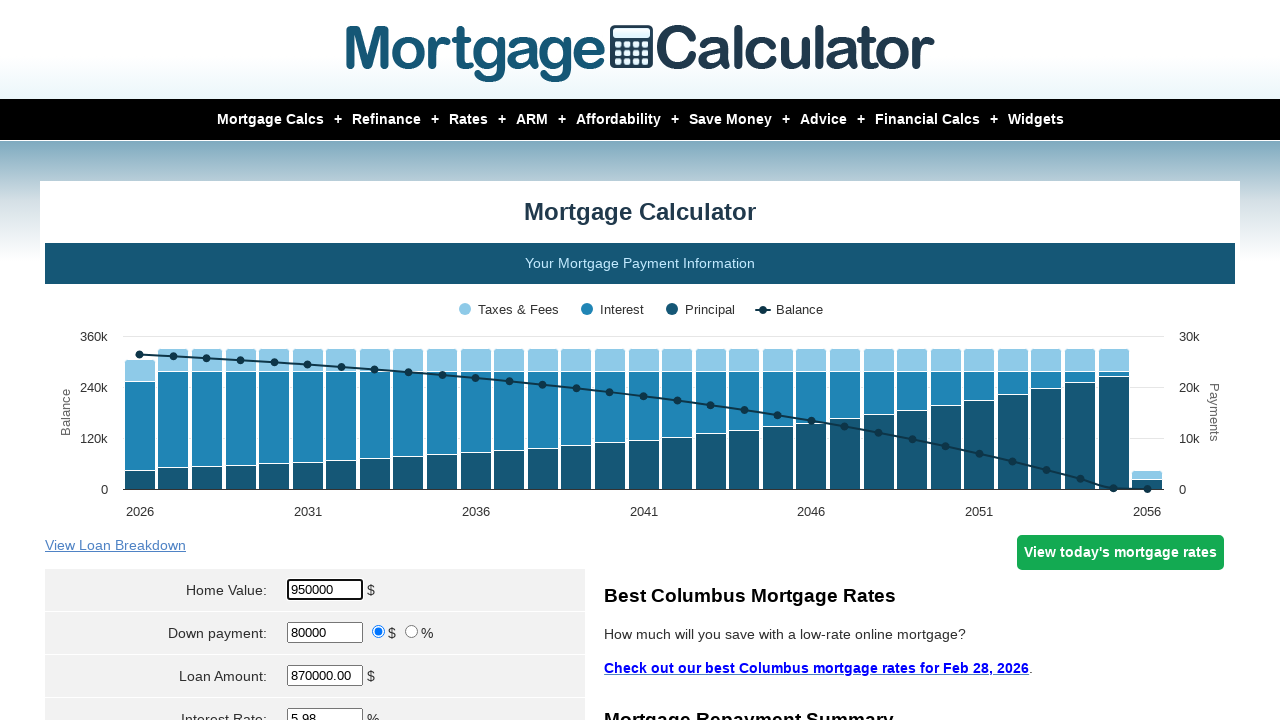

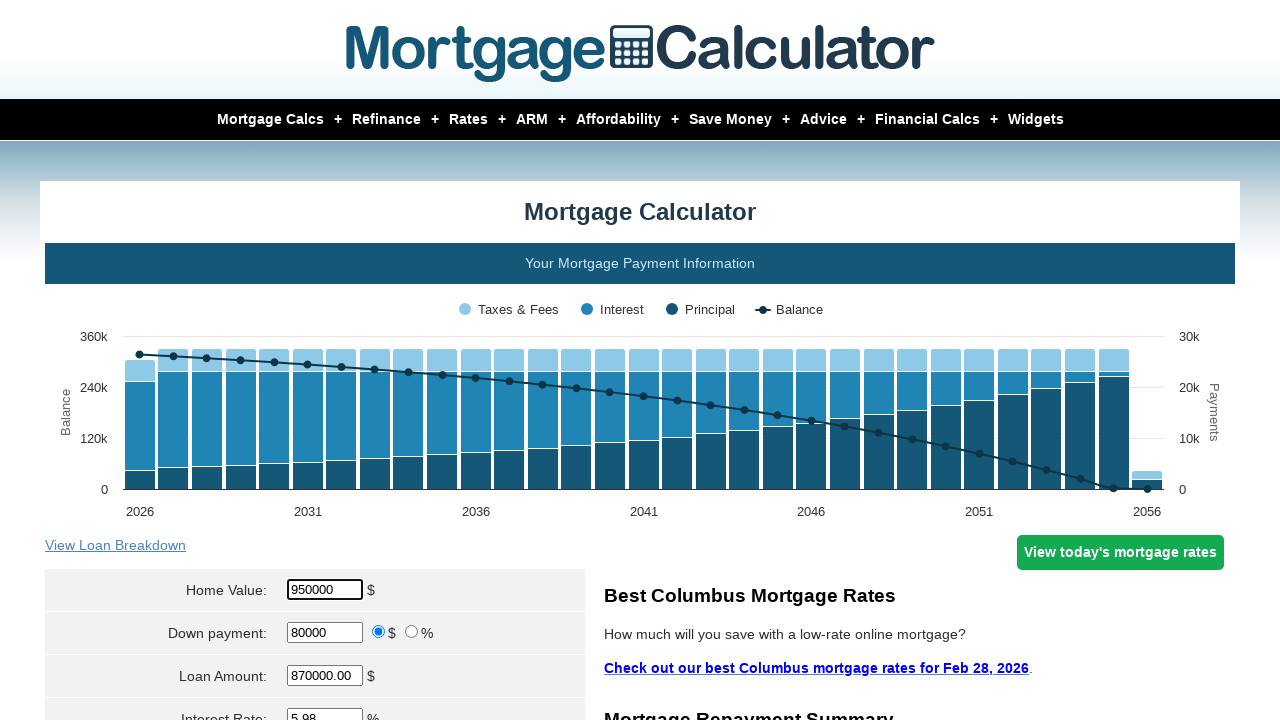